Tests double-click functionality by navigating to the buttons demo page and performing a double-click action on the designated button element.

Starting URL: https://demoqa.com/buttons

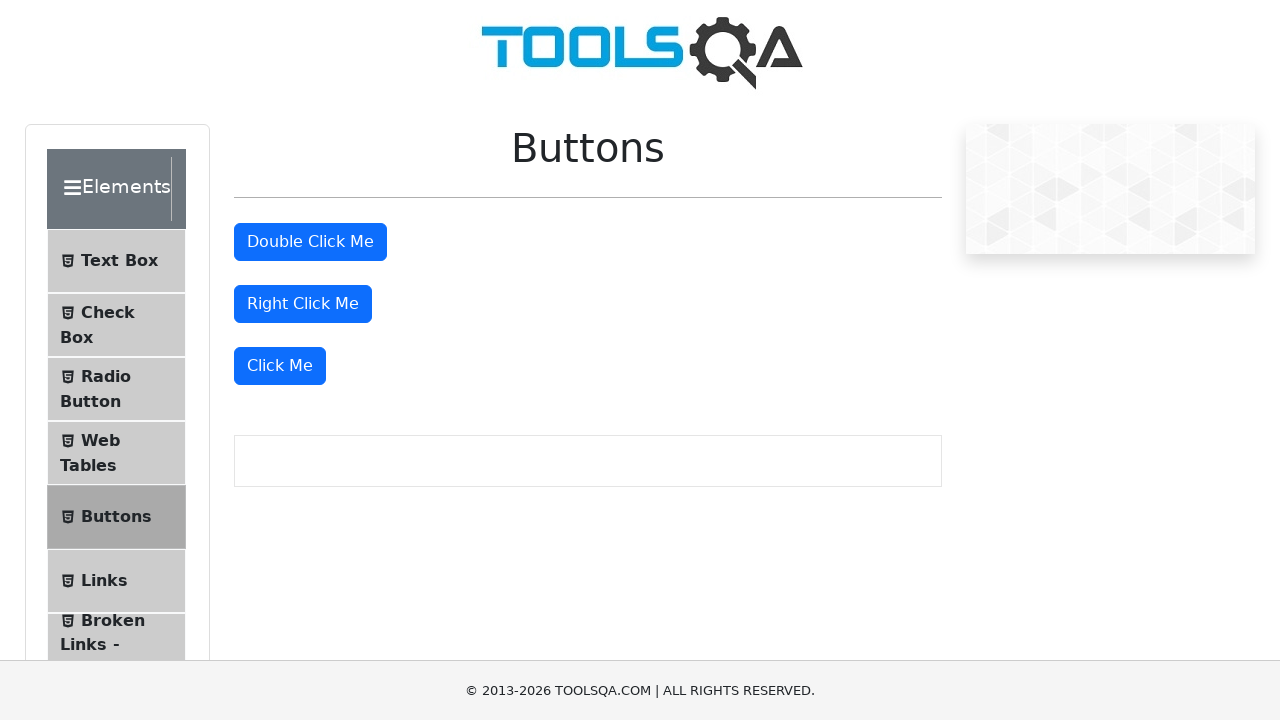

Waited for double-click button to become visible
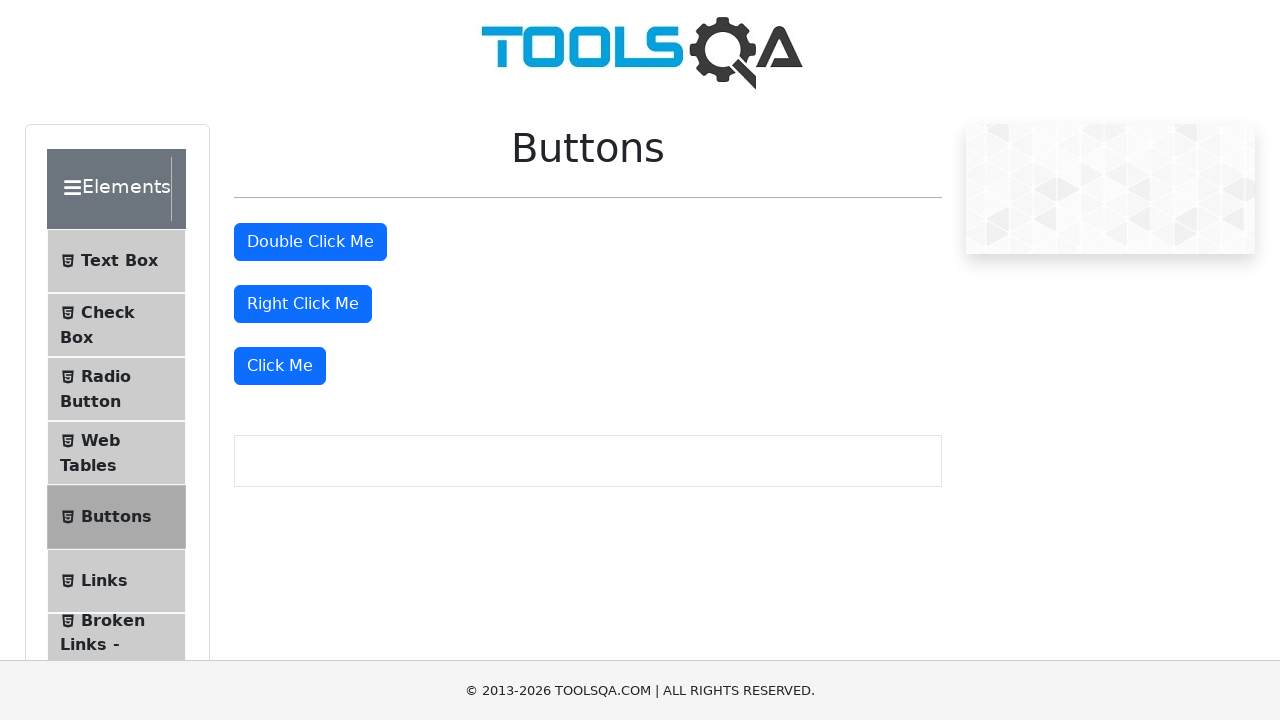

Performed double-click action on the button element at (310, 242) on #doubleClickBtn
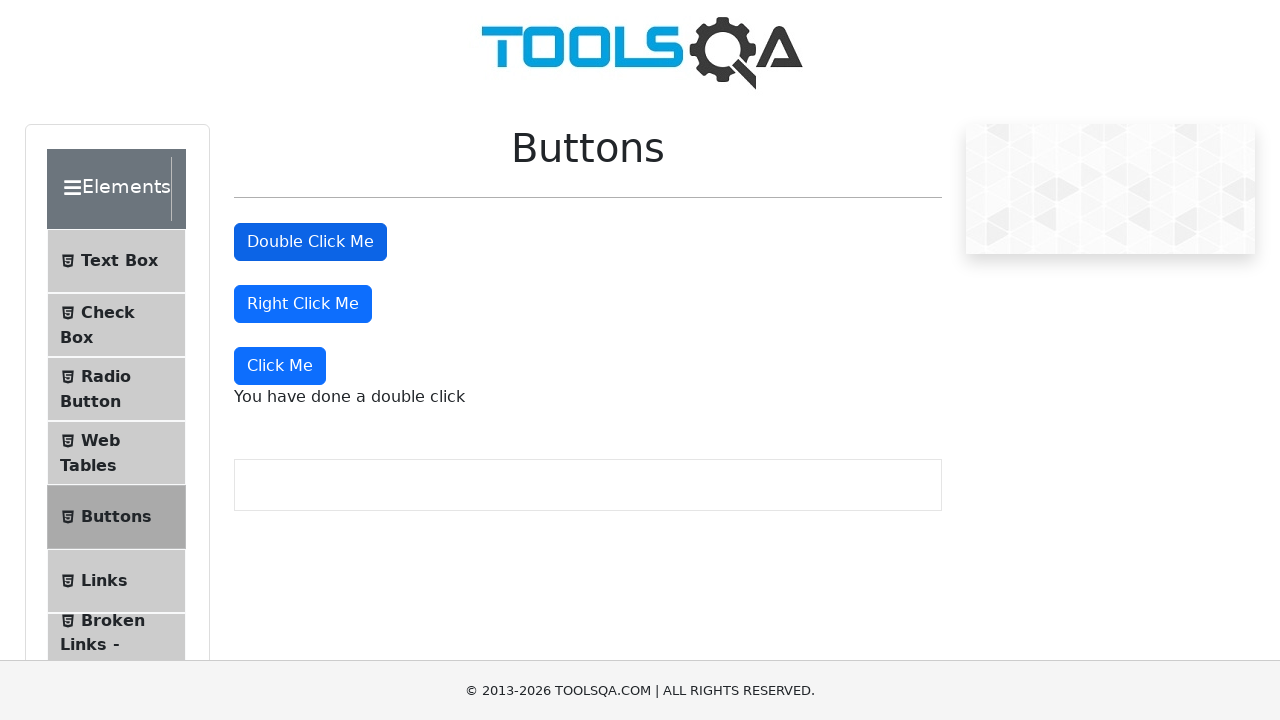

Double-click success message appeared, confirming action was registered
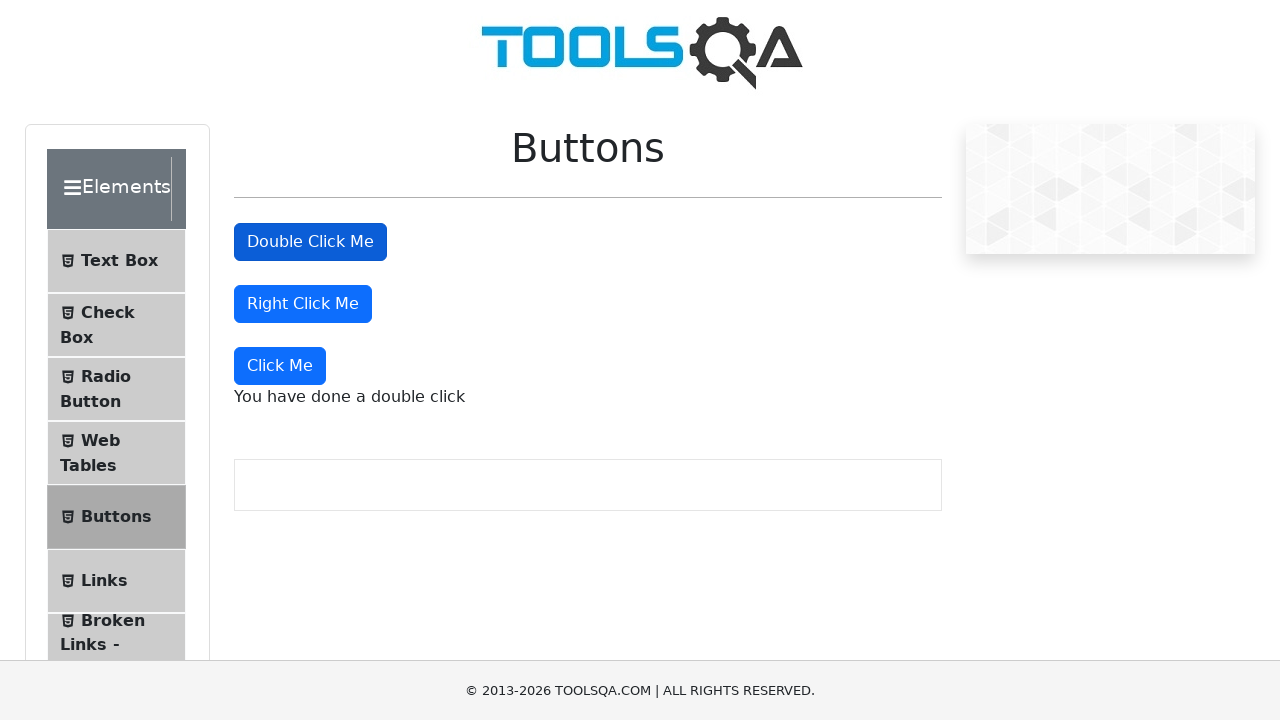

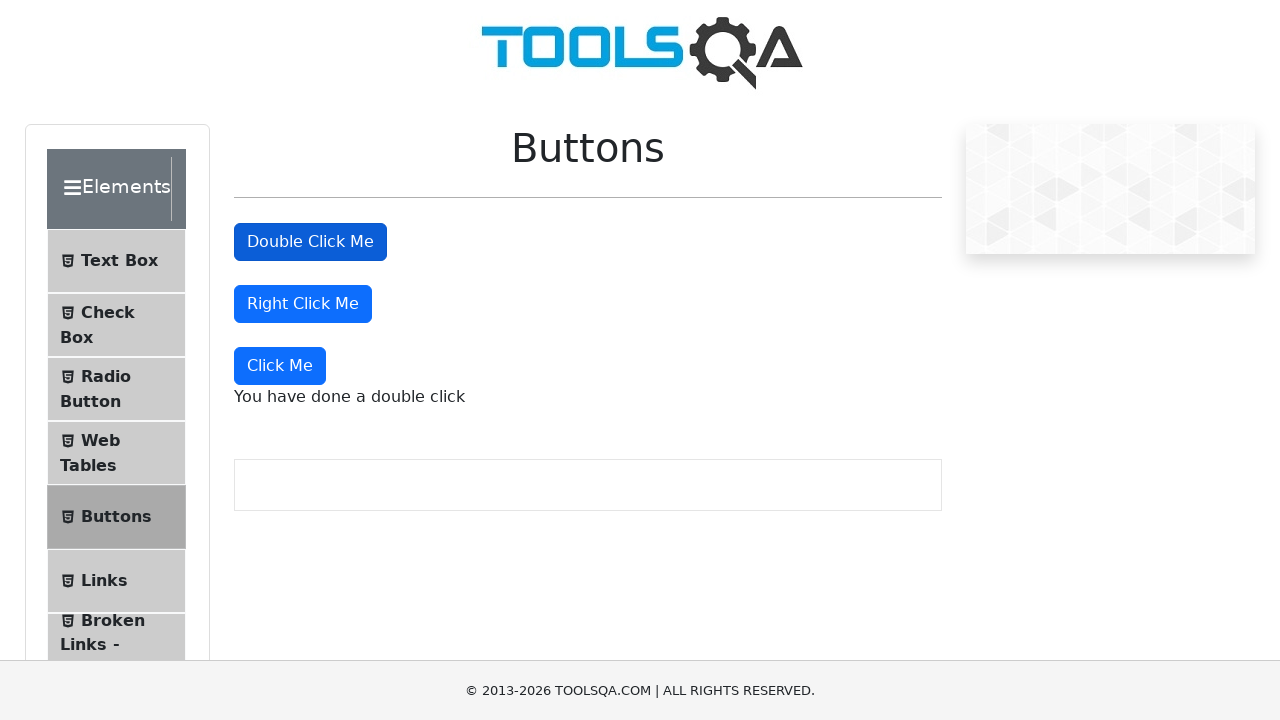